Tests drag and drop positioning by dragging multiple items (Mobile Charger, Mobile Cover, Laptop Charger, Laptop Cover) to designated drop zones.

Starting URL: https://demoapps.qspiders.com/

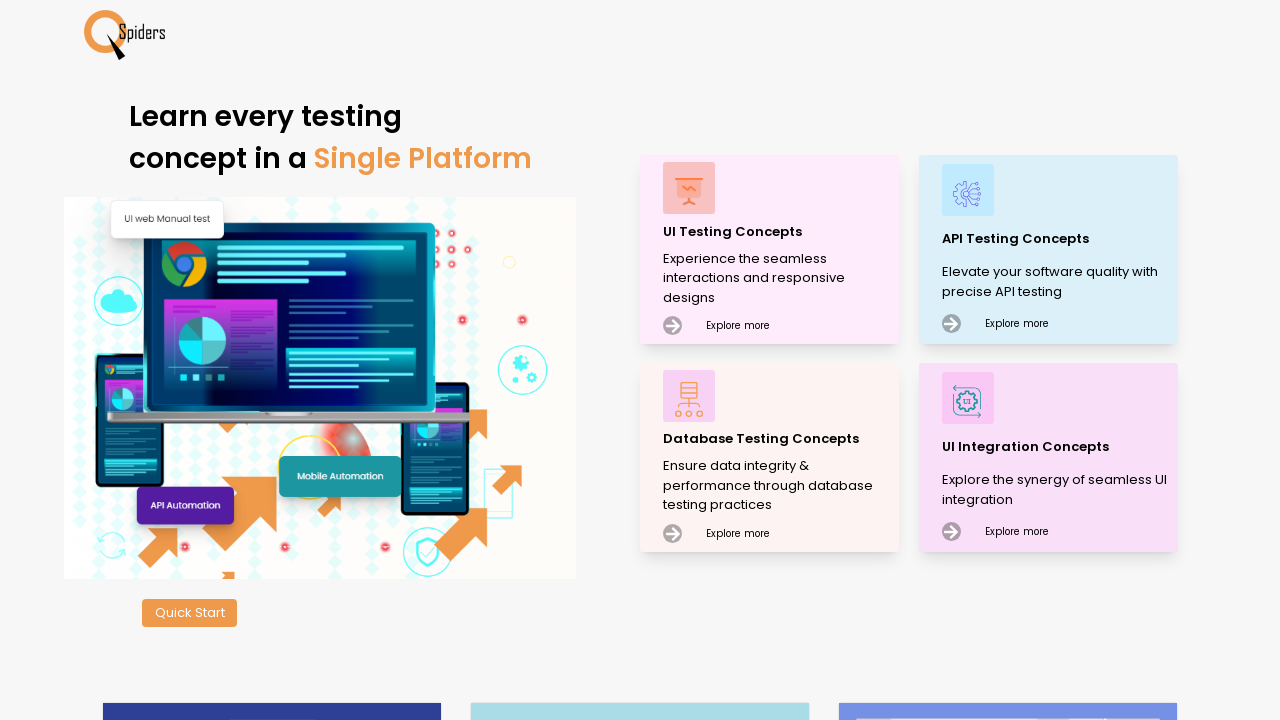

Clicked on UI Testing Concepts at (778, 232) on xpath=//p[text()='UI Testing Concepts']
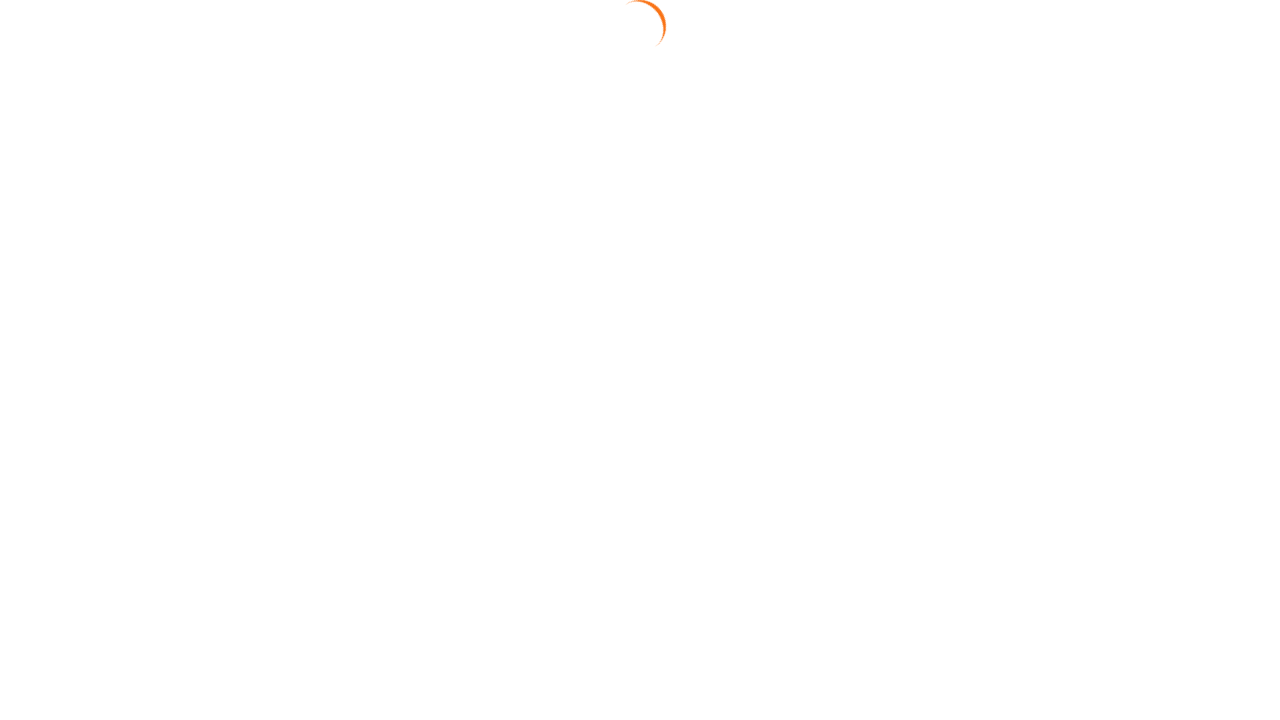

Clicked on Mouse Actions section at (66, 667) on xpath=//section[text()='Mouse Actions']
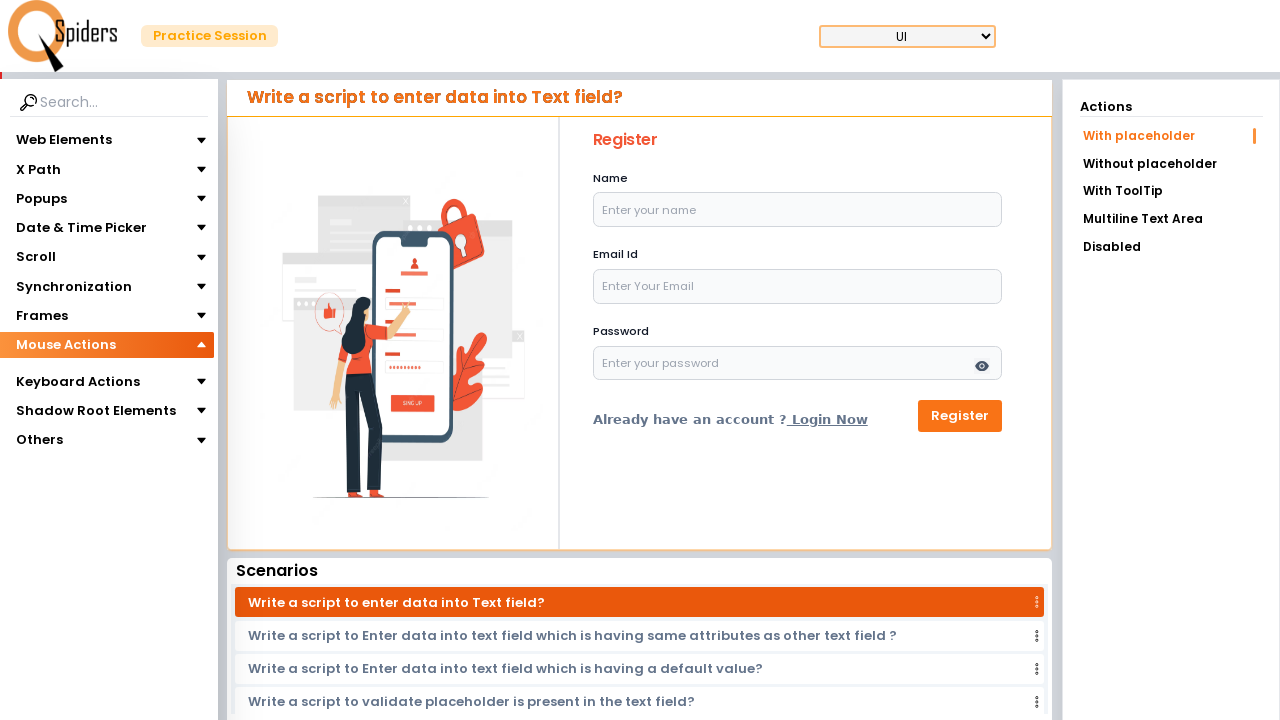

Clicked on Drag & Drop section at (59, 373) on xpath=//section[text()='Drag & Drop']
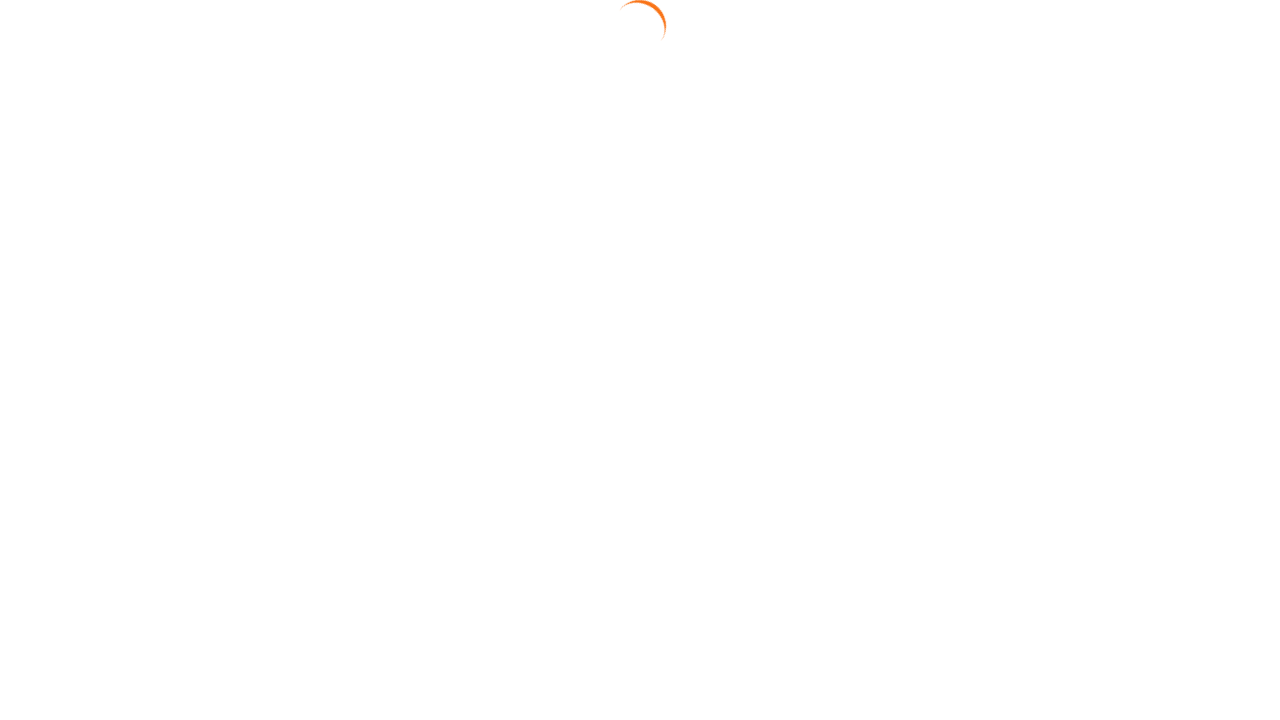

Clicked on Drag Position tab at (1171, 193) on xpath=//a[text()='Drag Position']
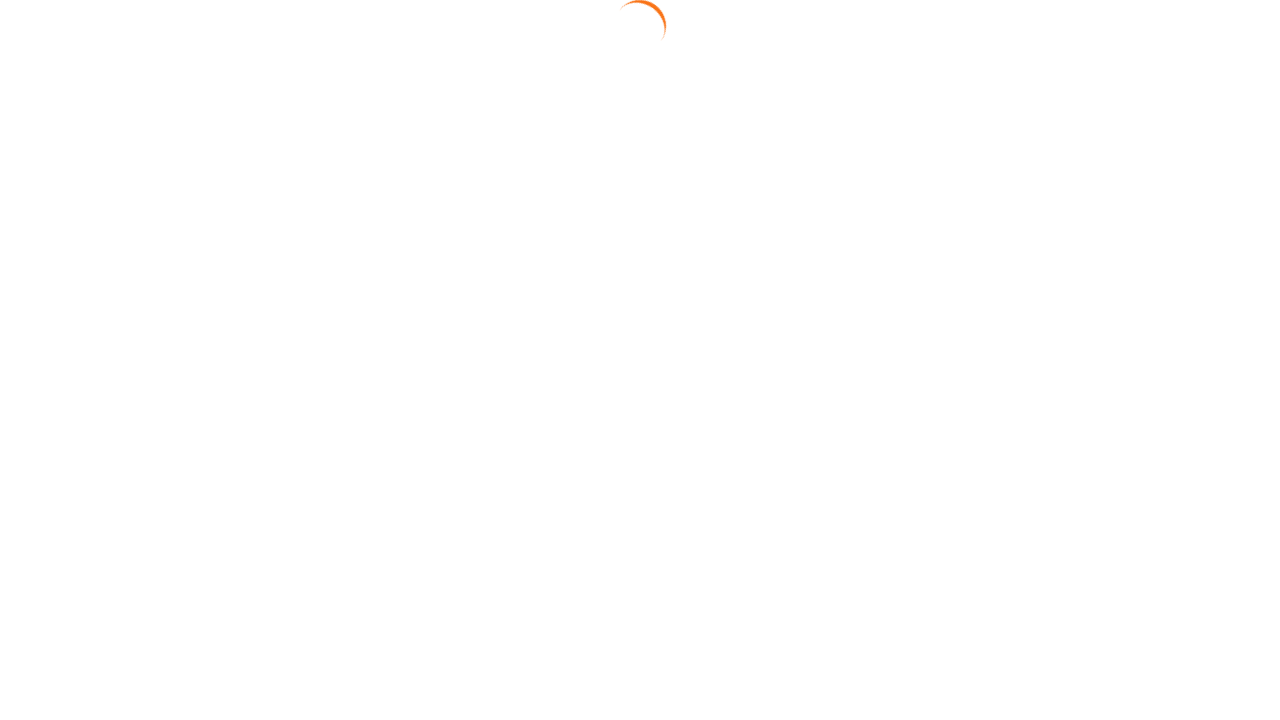

Dragged Mobile Charger to first drop zone at (834, 435)
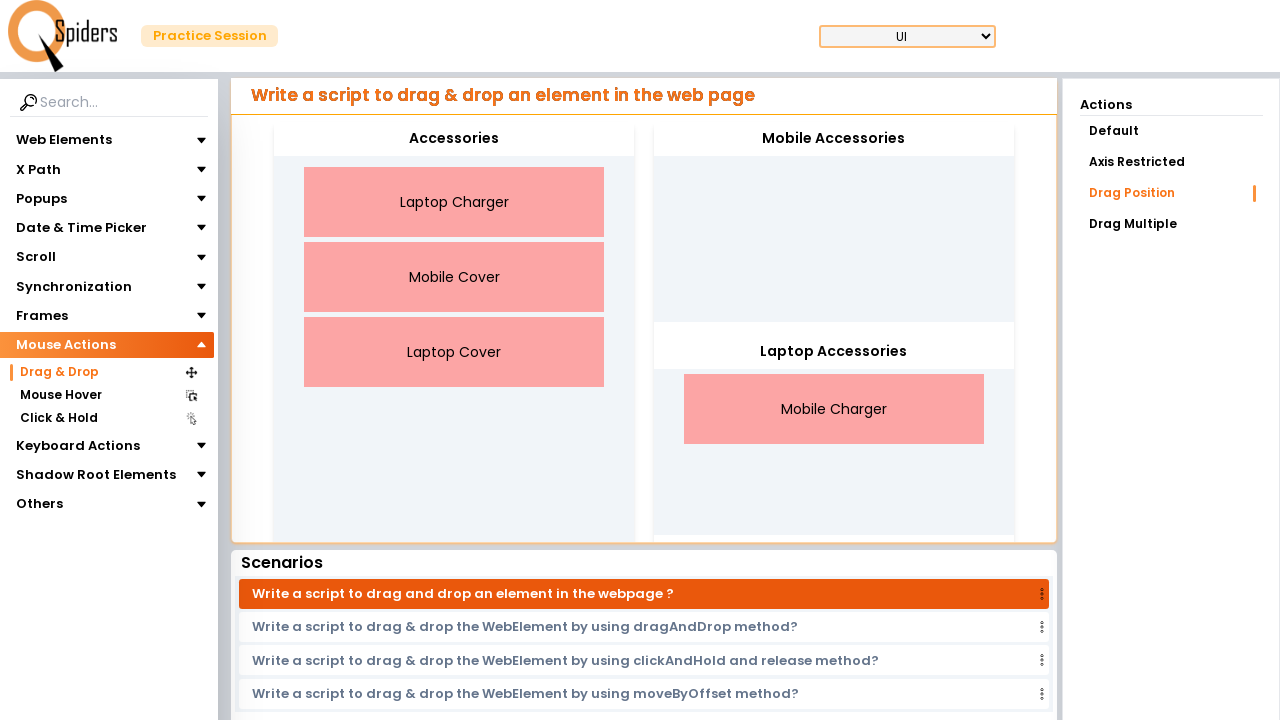

Dragged Mobile Cover to first drop zone at (834, 222)
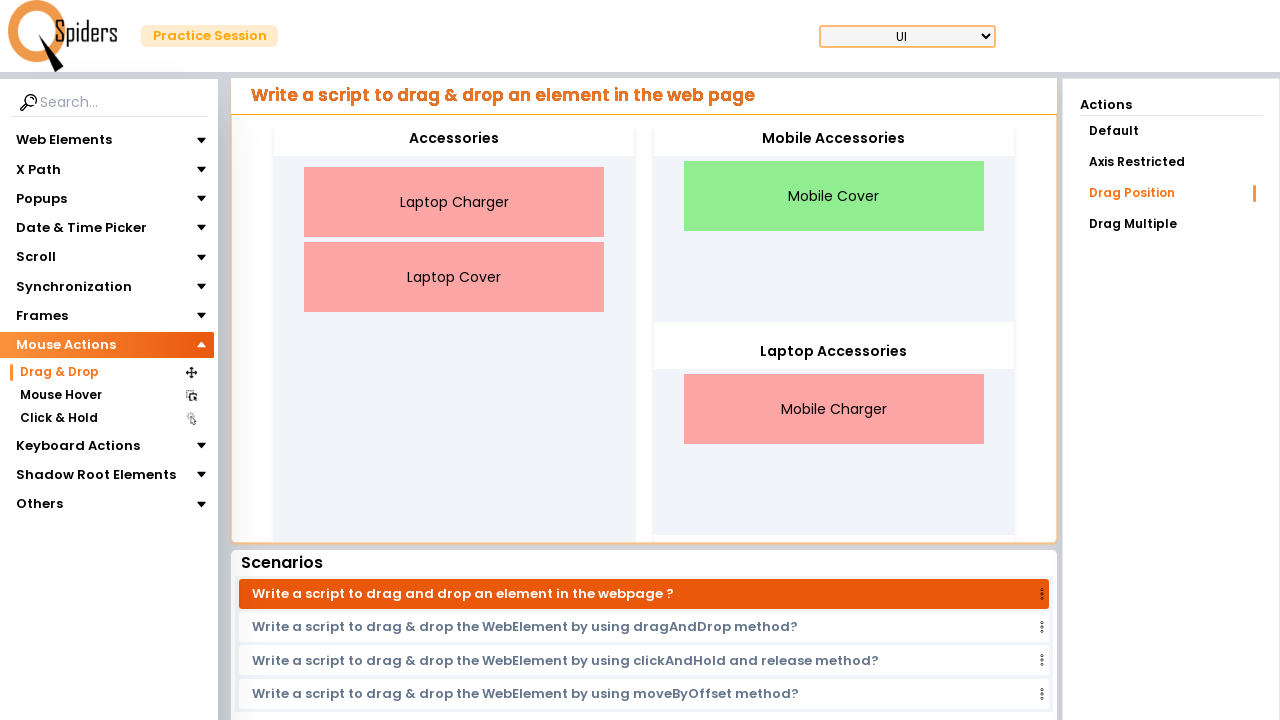

Dragged Laptop Charger to second drop zone at (834, 435)
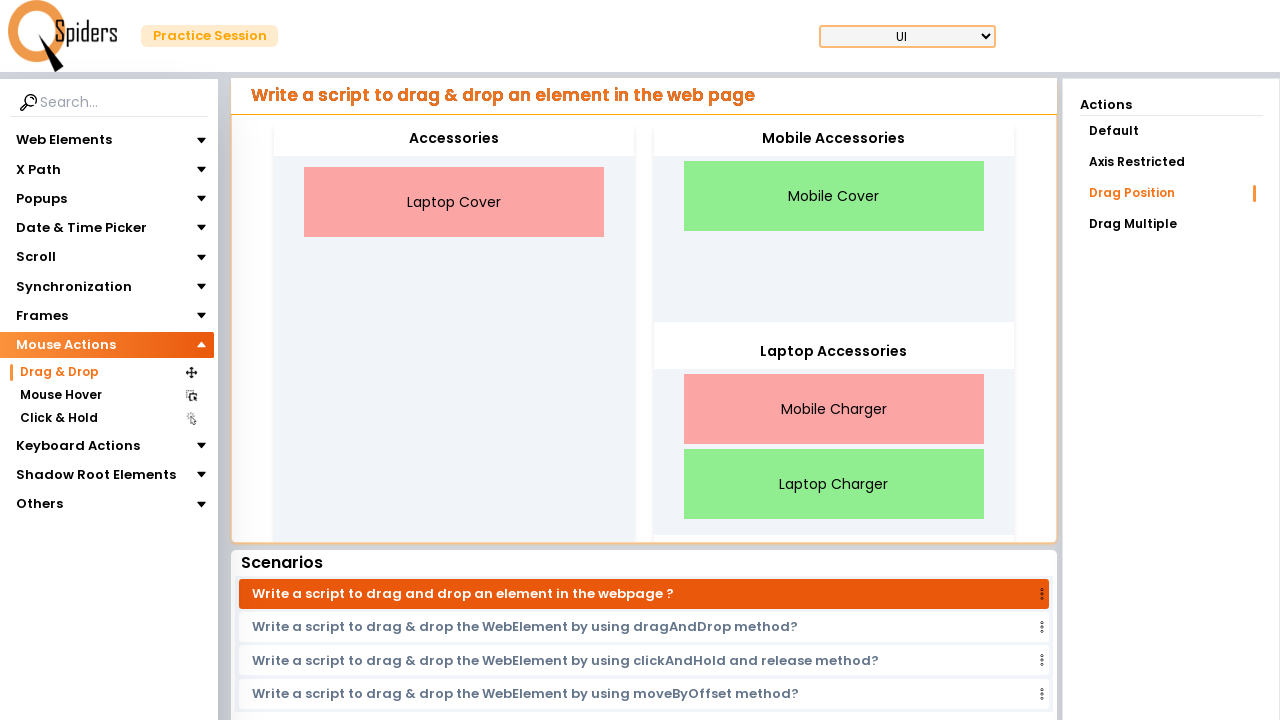

Dragged Laptop Cover to second drop zone at (834, 435)
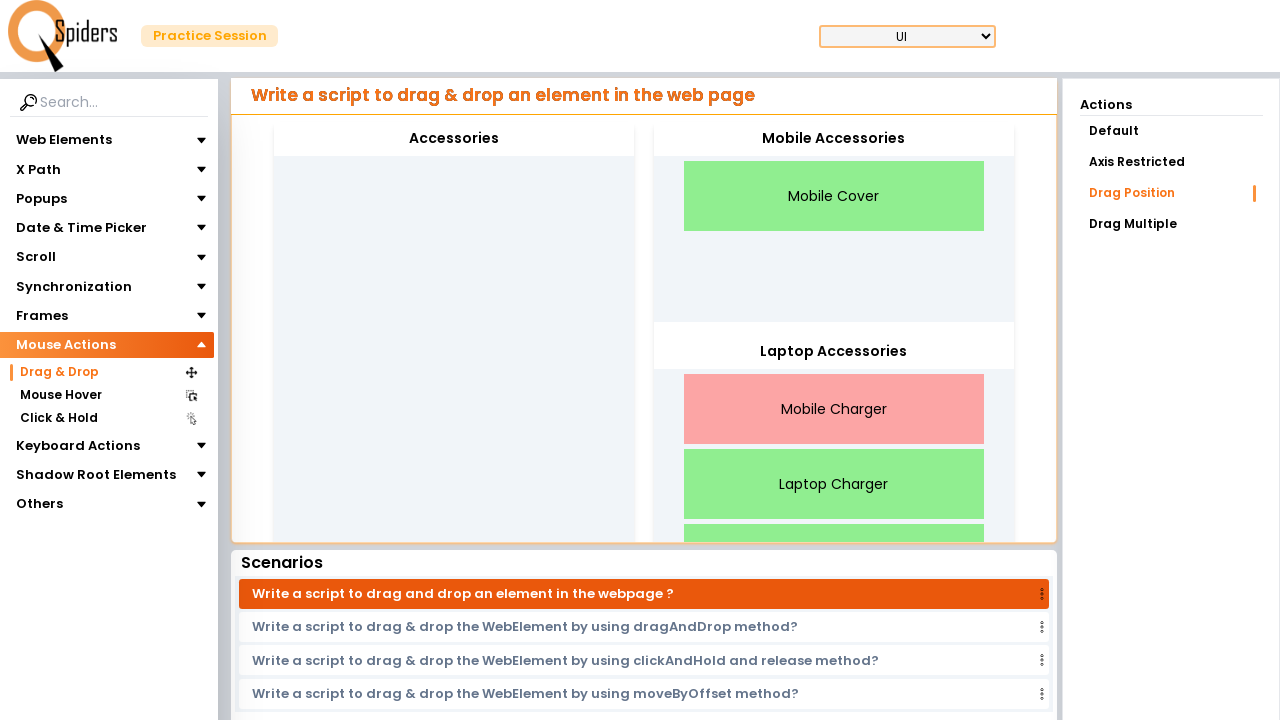

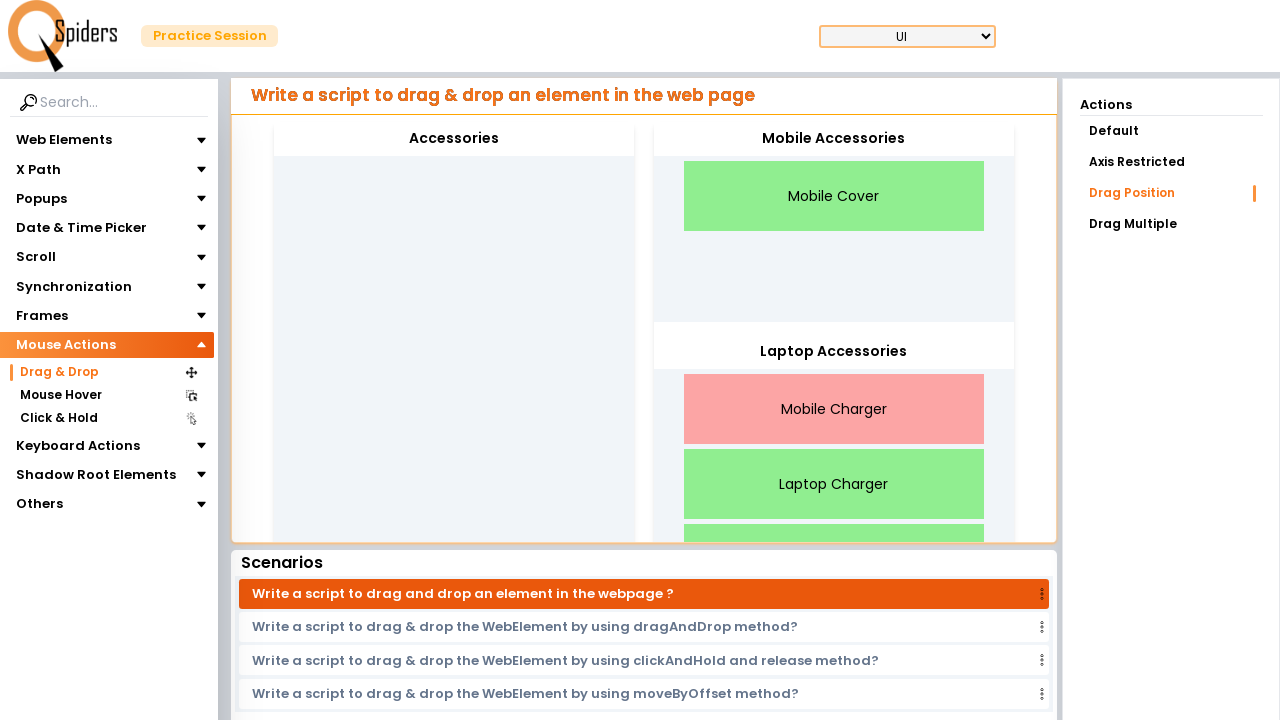